Tests hover functionality by navigating to the hovers page, hovering over an image, and verifying that user information appears on hover

Starting URL: http://the-internet.herokuapp.com/

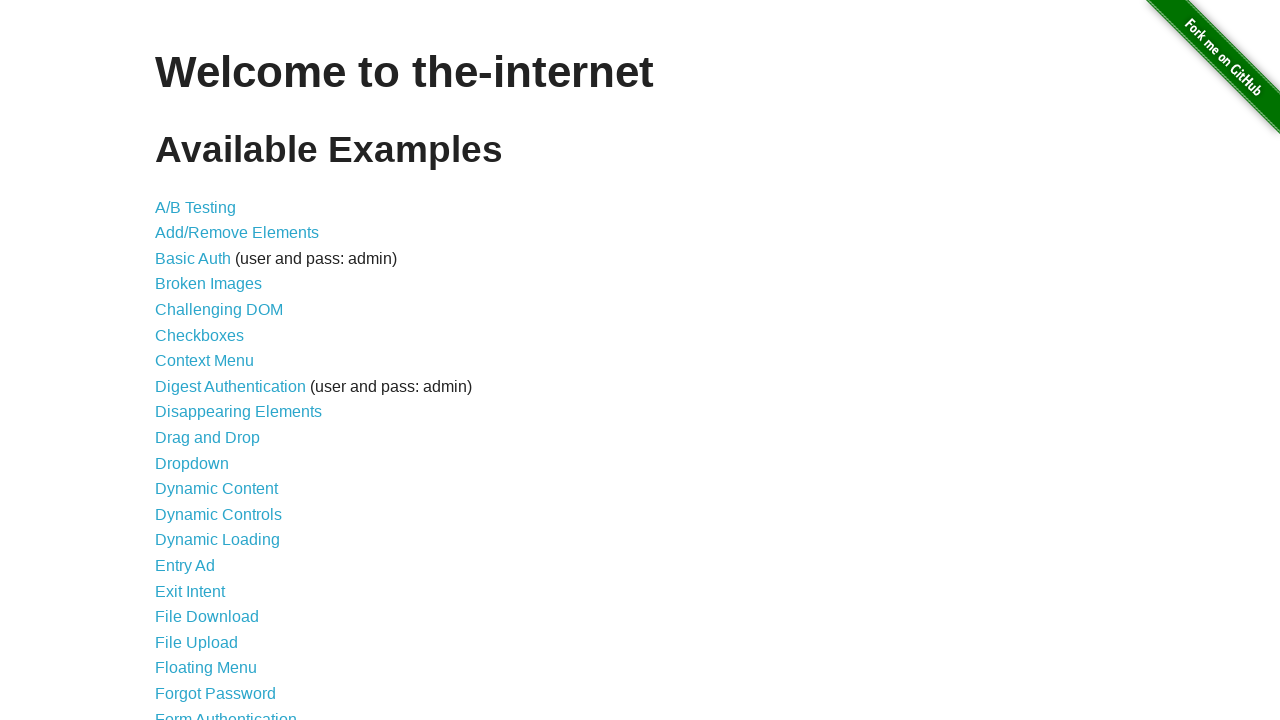

Clicked on the Hovers link to navigate to hovers page at (180, 360) on a[href='/hovers']
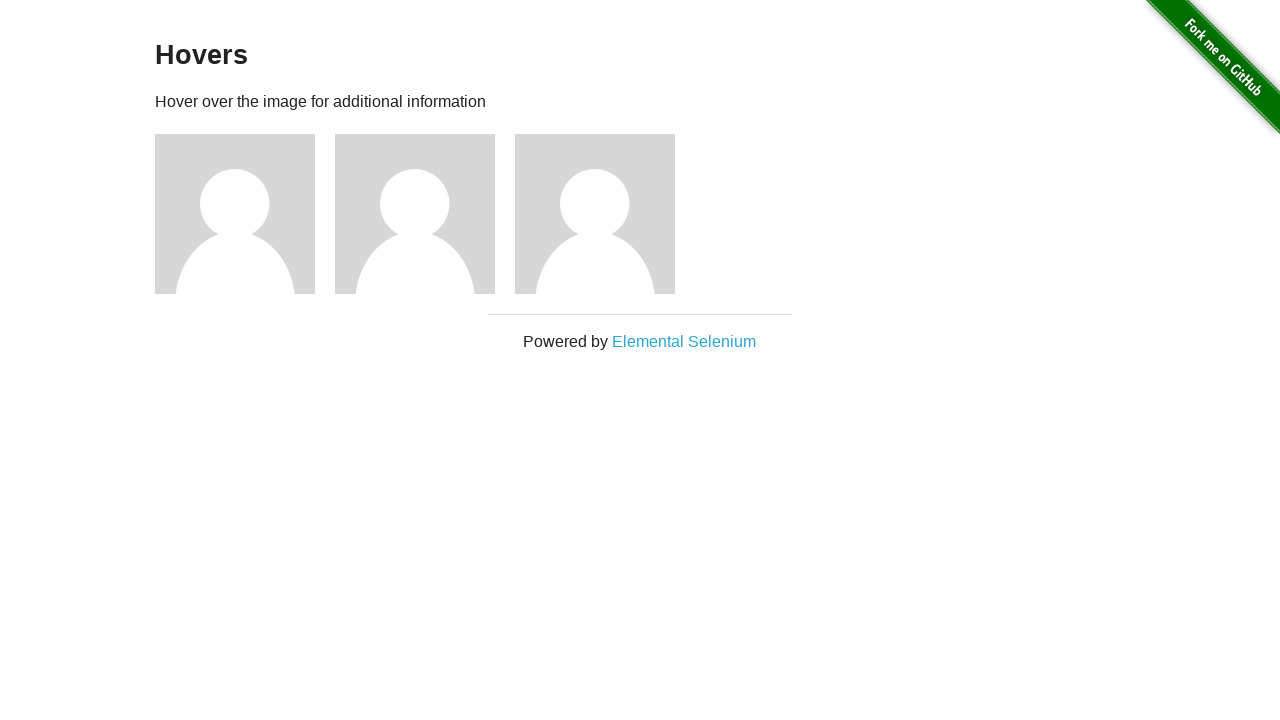

Hovers page loaded - h3 element appeared
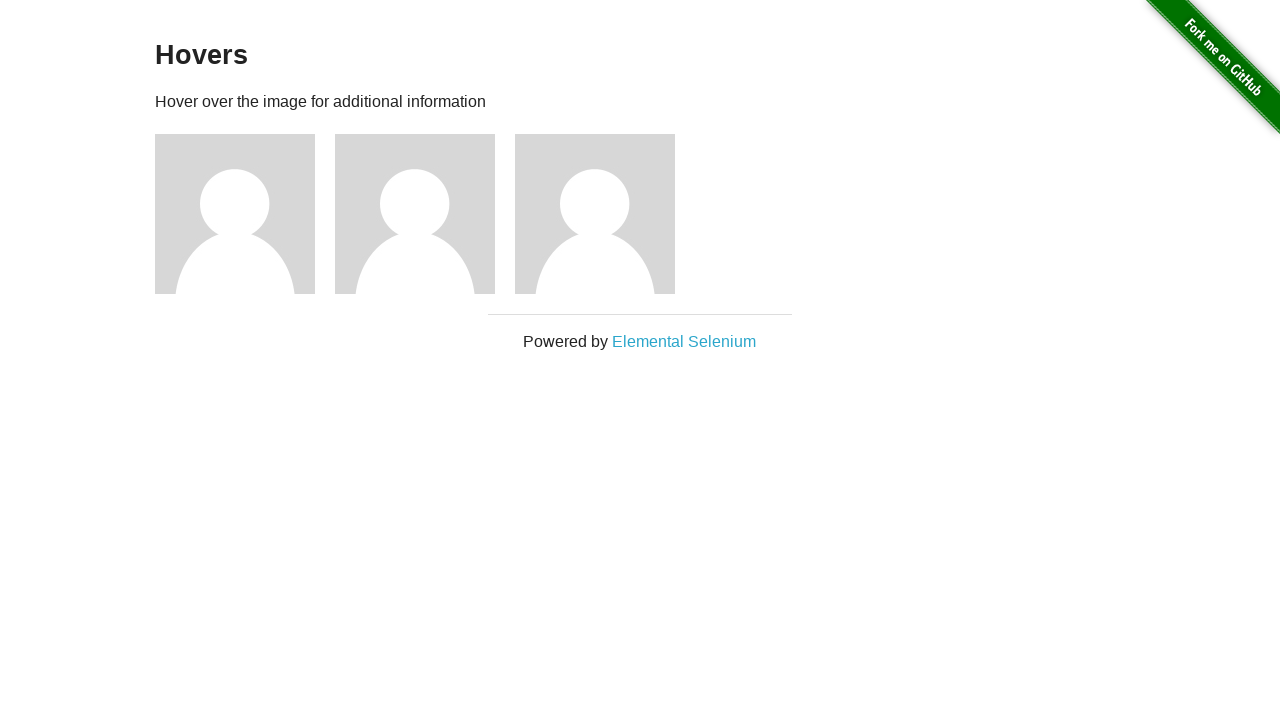

Hovered over the second user's image at (415, 214) on xpath=//a[@href='/users/2']/../../img
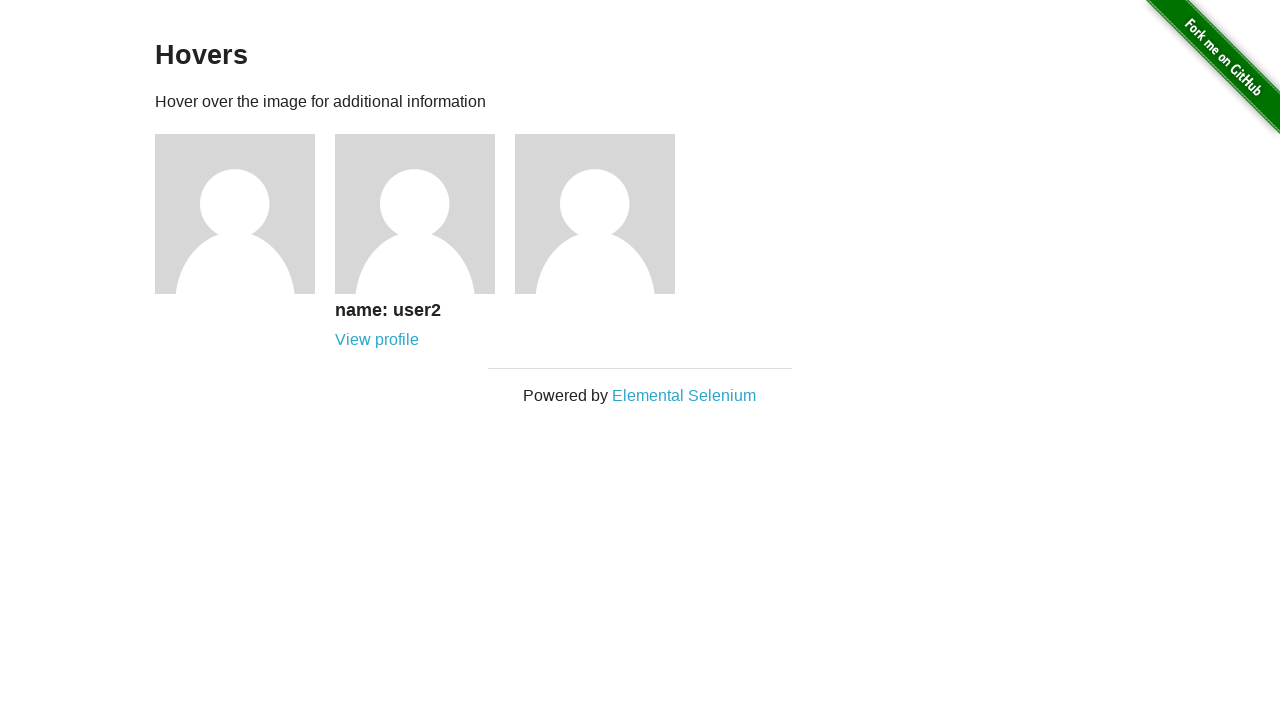

User information appeared on hover - h5 element with user details is now visible
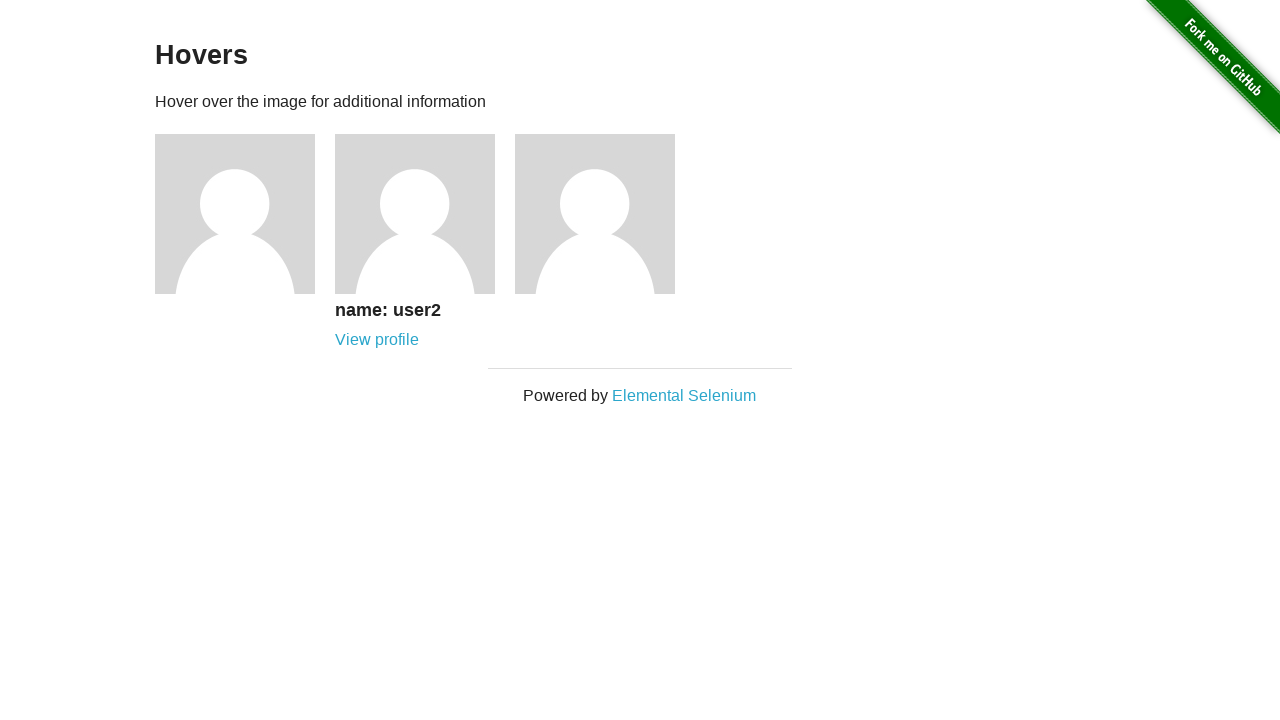

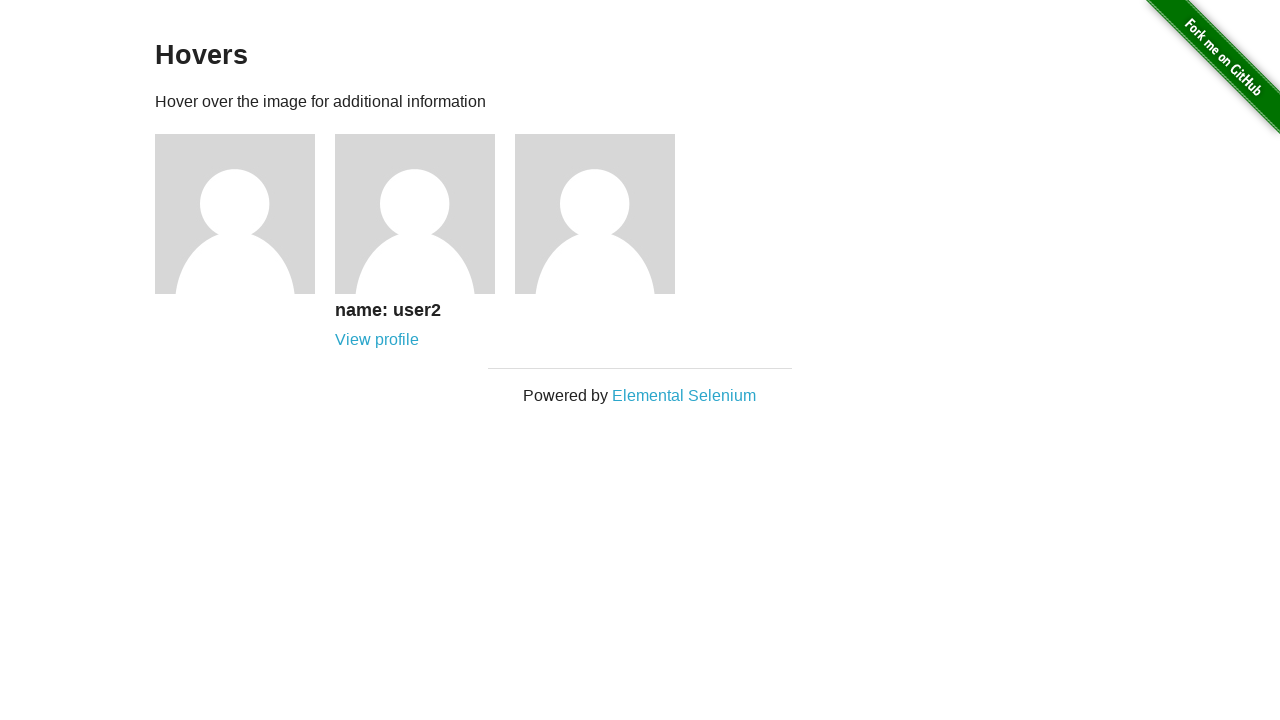